Tests the Dropdown page by navigating to it, clicking the dropdown button, and selecting the Modal option which navigates to the modal page

Starting URL: https://formy-project.herokuapp.com/

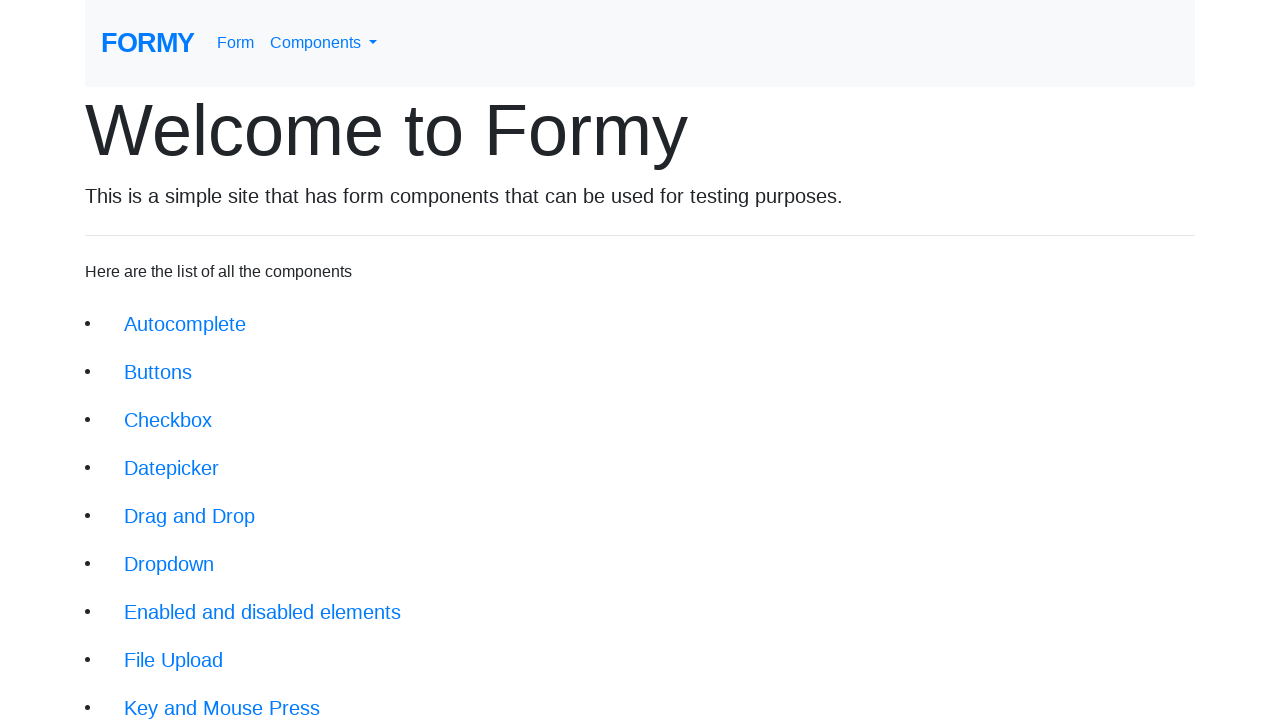

Clicked on the Dropdown link at (169, 564) on xpath=//li/a[@href='/dropdown']
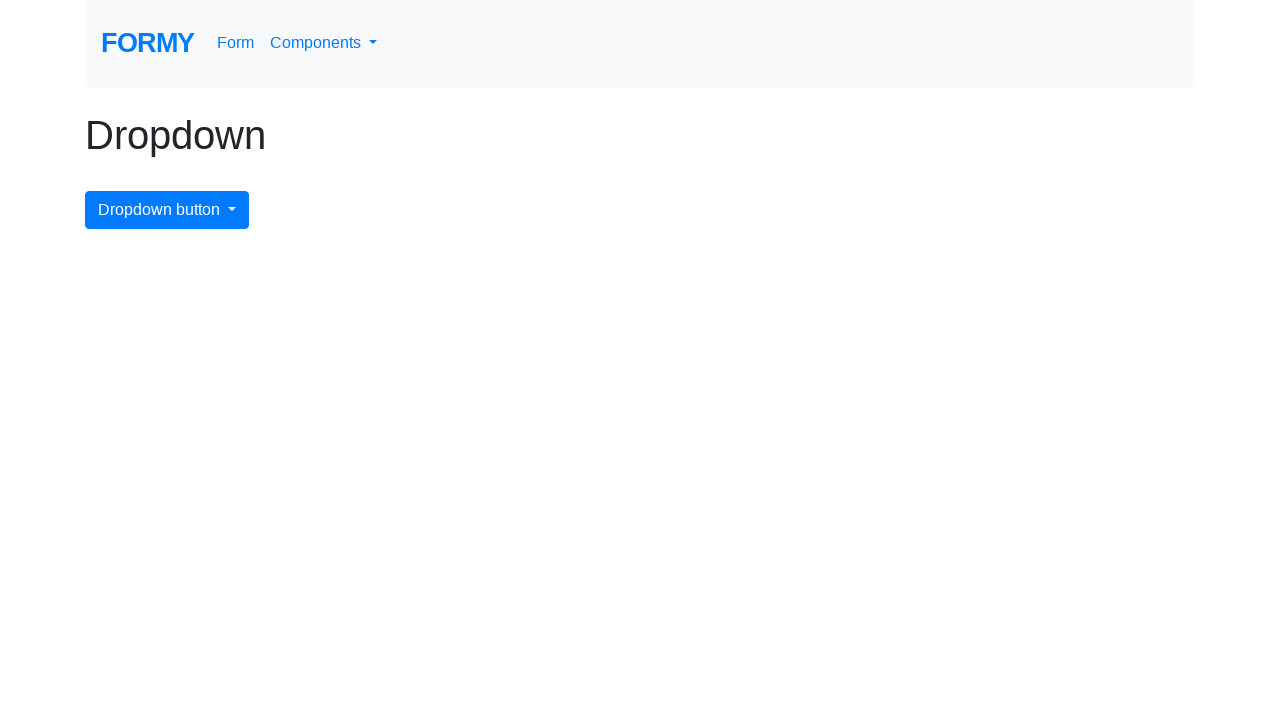

Dropdown page loaded
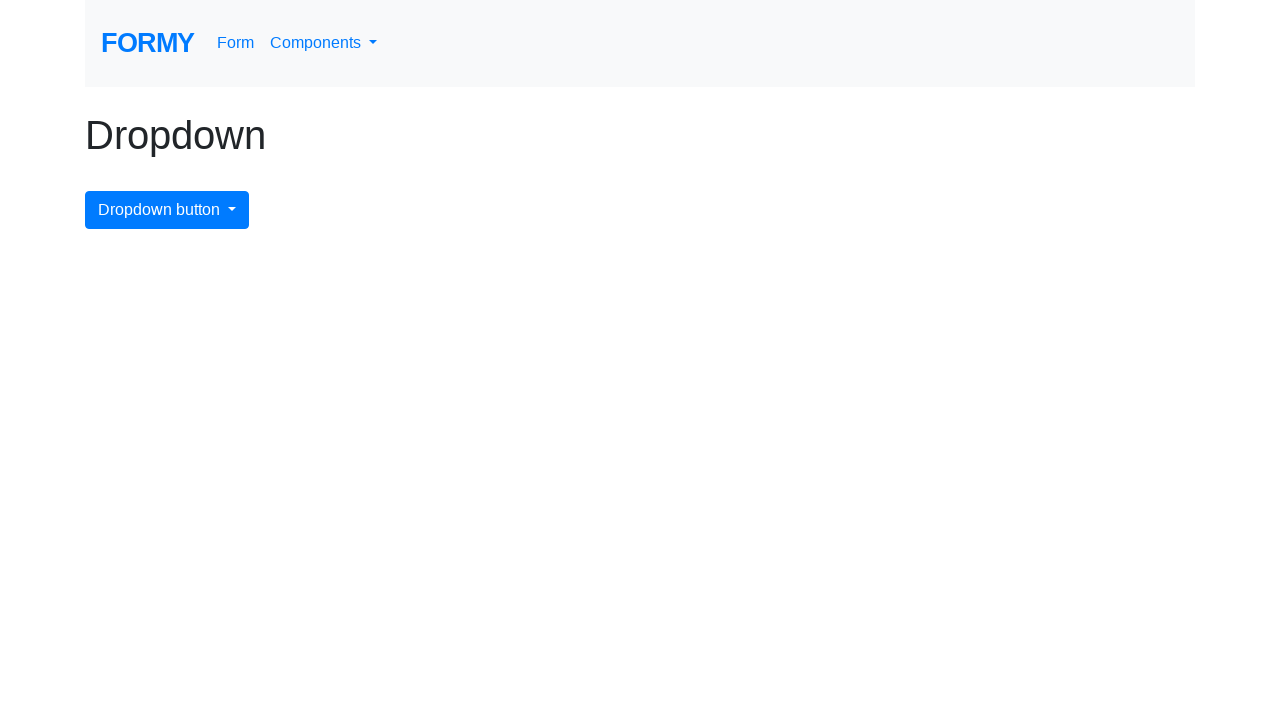

Clicked on the dropdown button at (167, 210) on xpath=//button[@id='dropdownMenuButton']
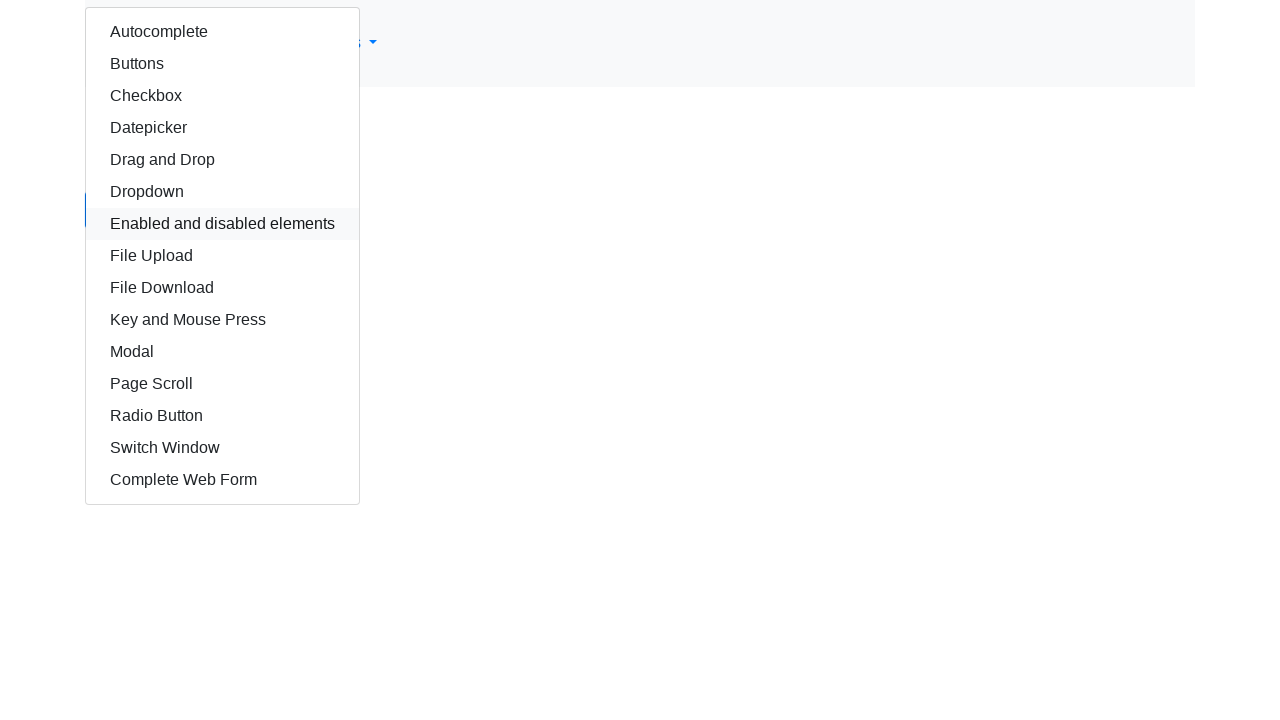

Selected the Modal option from dropdown at (222, 352) on xpath=/html/body/div/div/div/a[11]
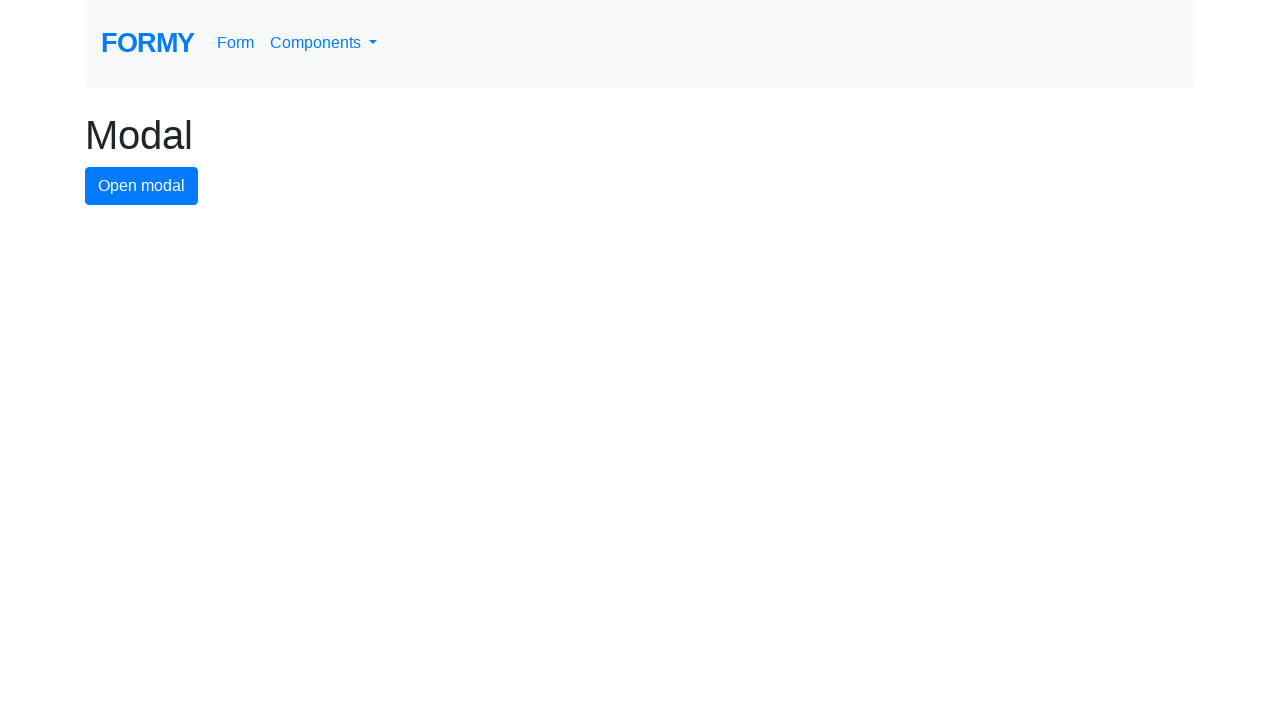

Modal page loaded successfully
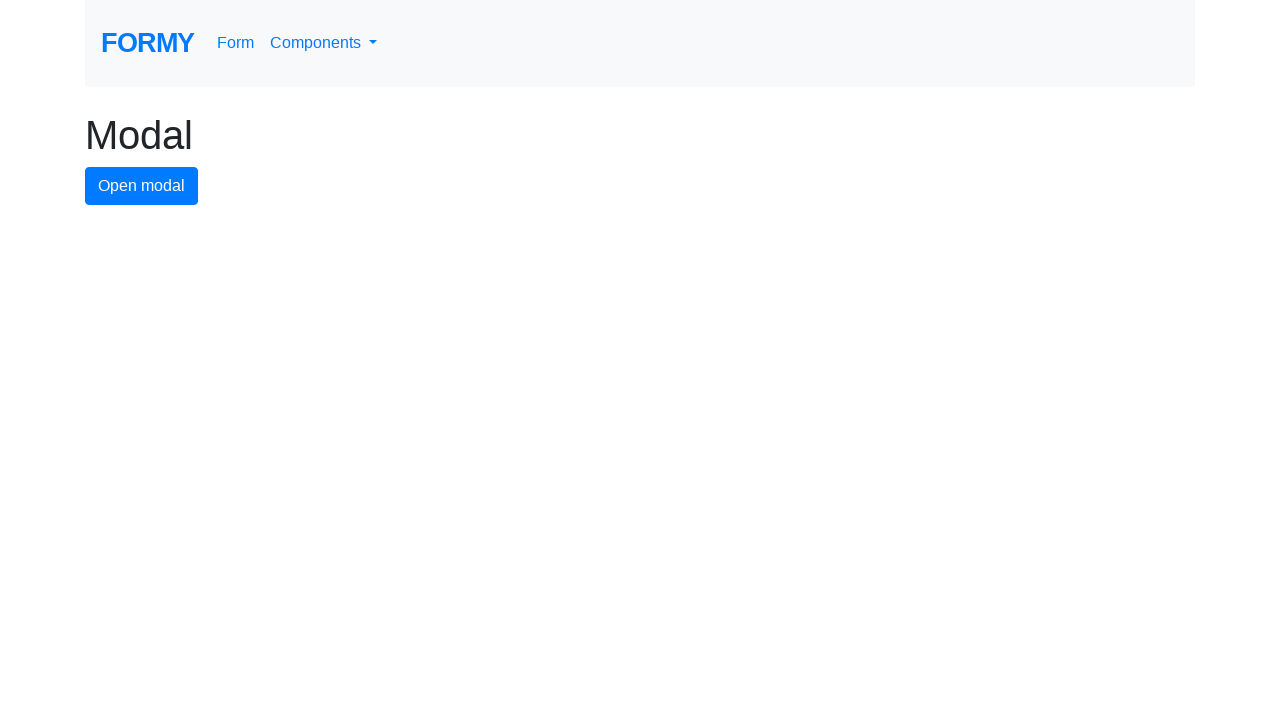

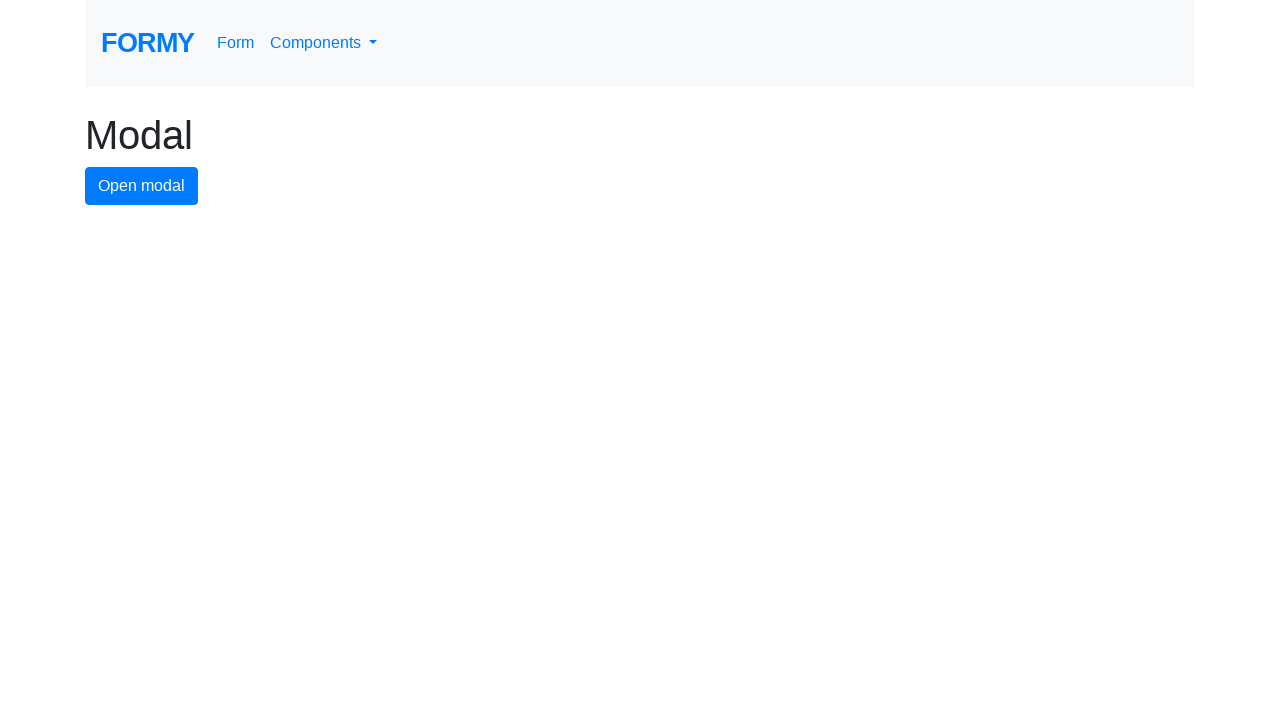